Tests opening a new tab programmatically and navigating to a different URL in that tab

Starting URL: https://thecode.media/

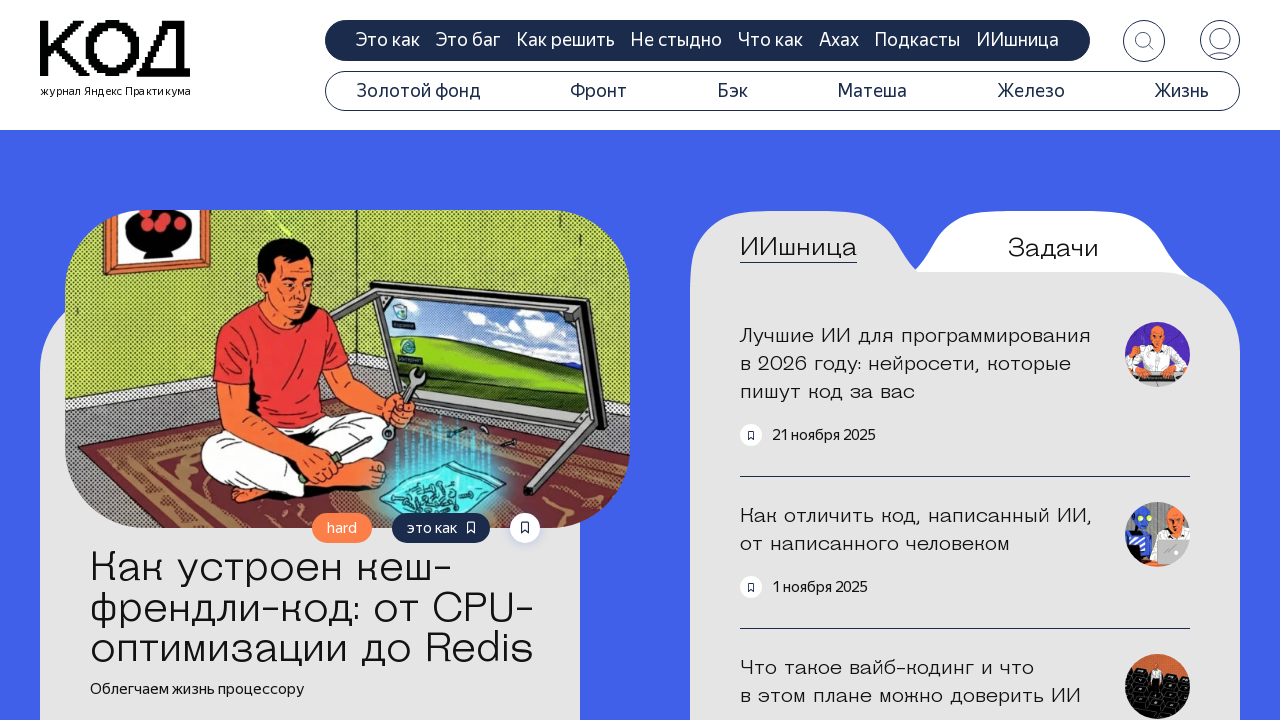

Opened a new tab programmatically
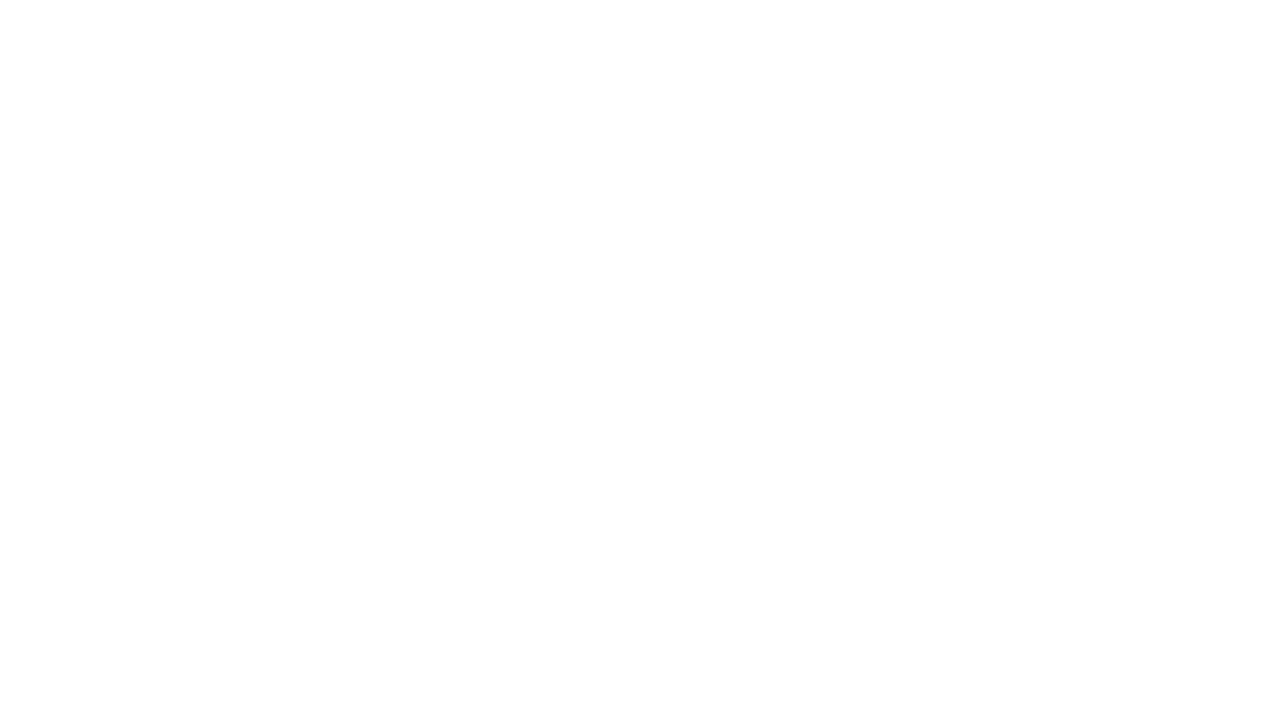

Navigated to https://thecode.media/howto/ in new tab
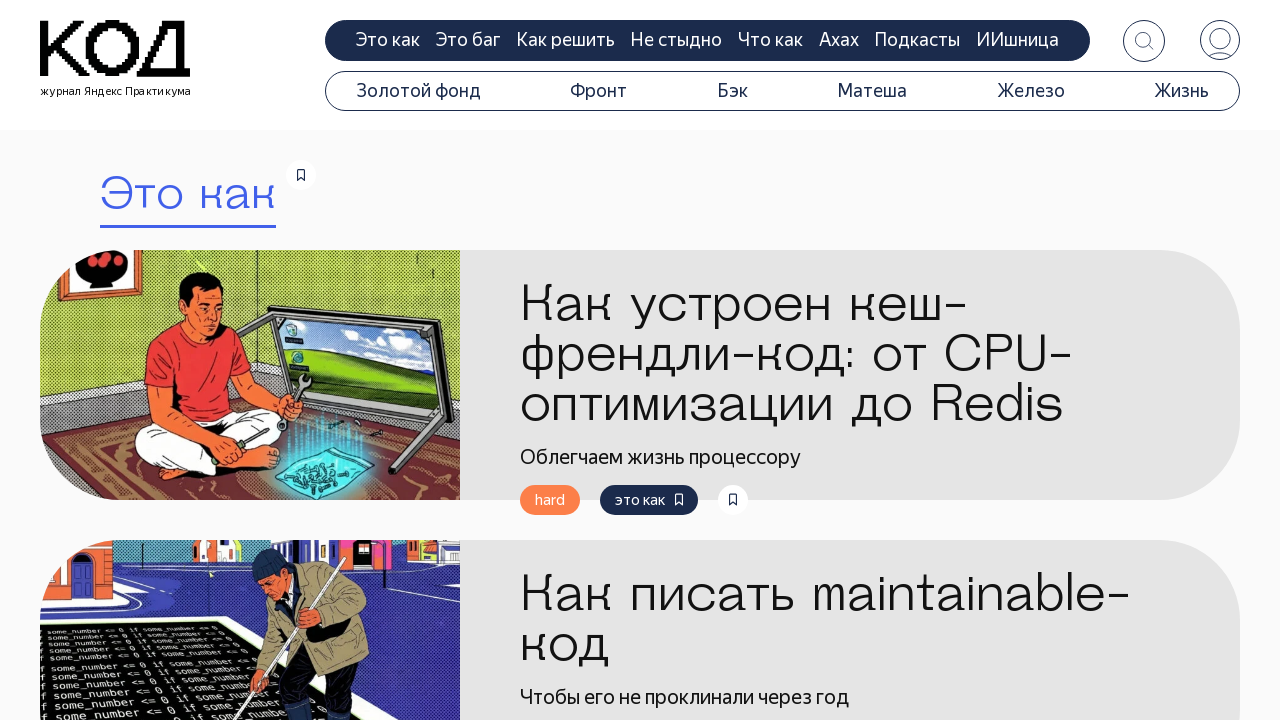

Search title element loaded on howto page
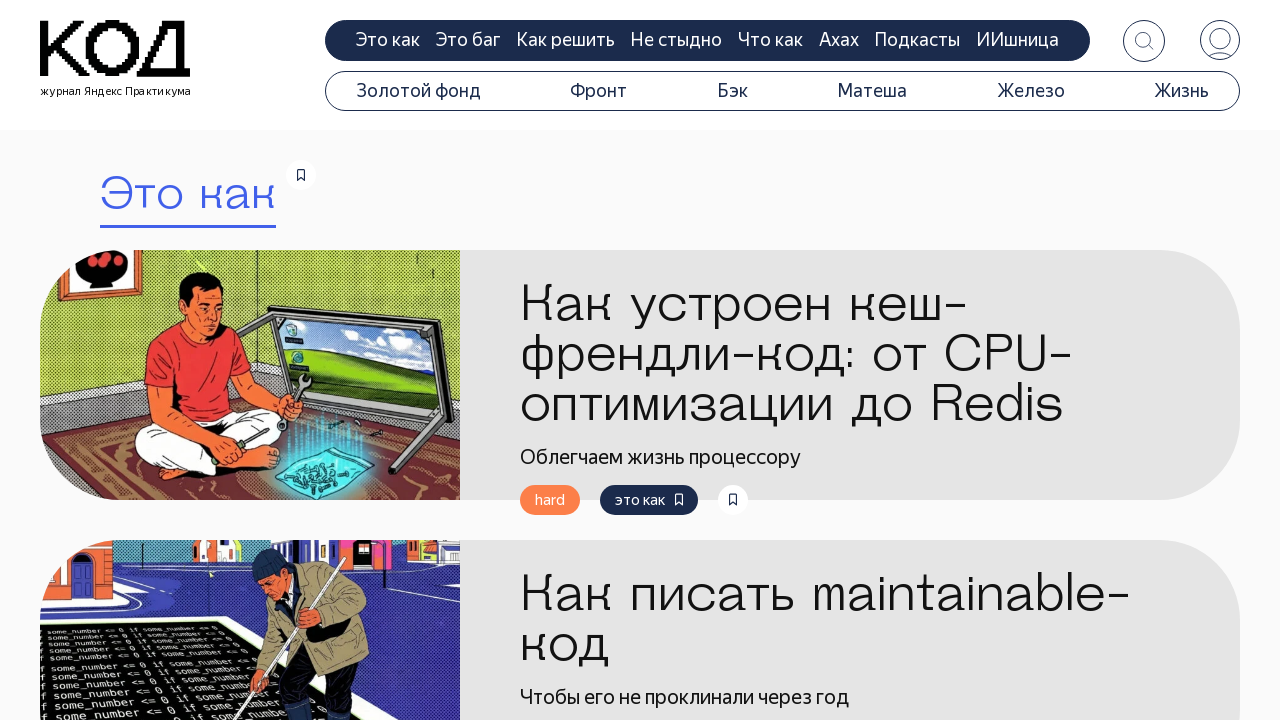

Closed the new tab
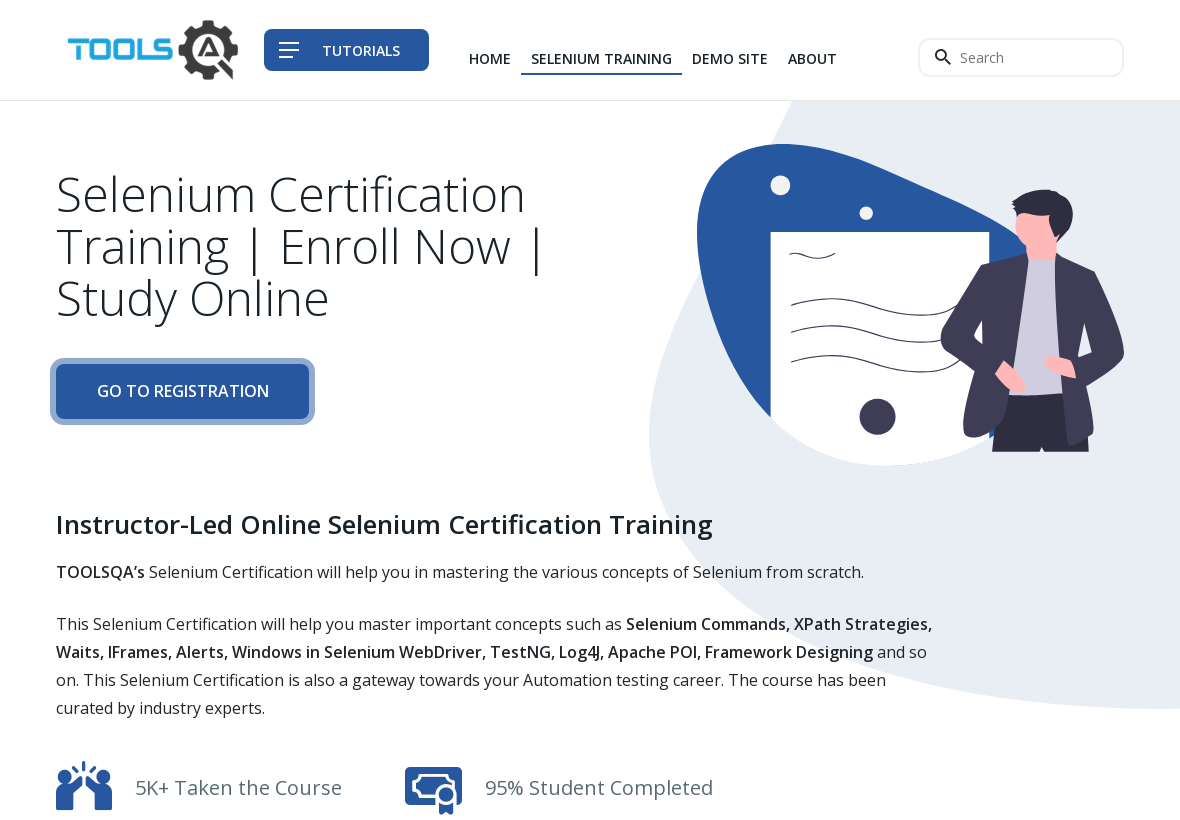

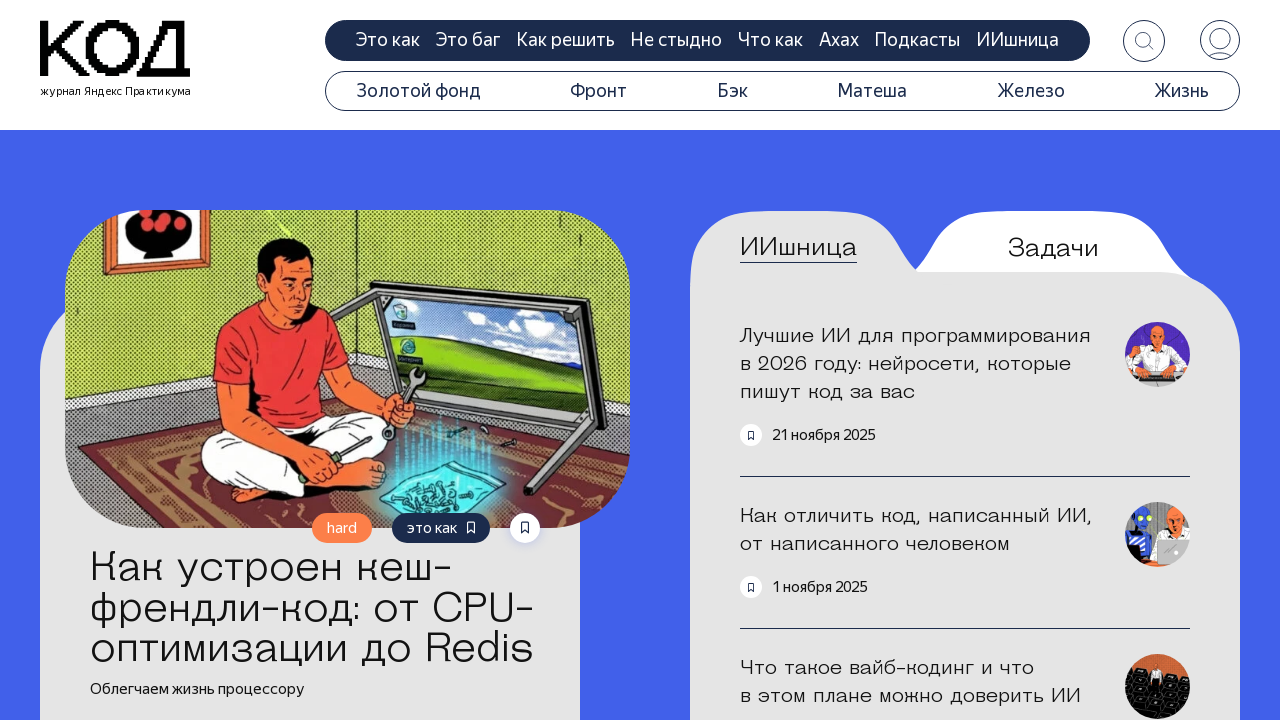